Tests dropdown menu functionality by selecting an option from a select element by index

Starting URL: https://www.globalsqa.com/demo-site/select-dropdown-menu/

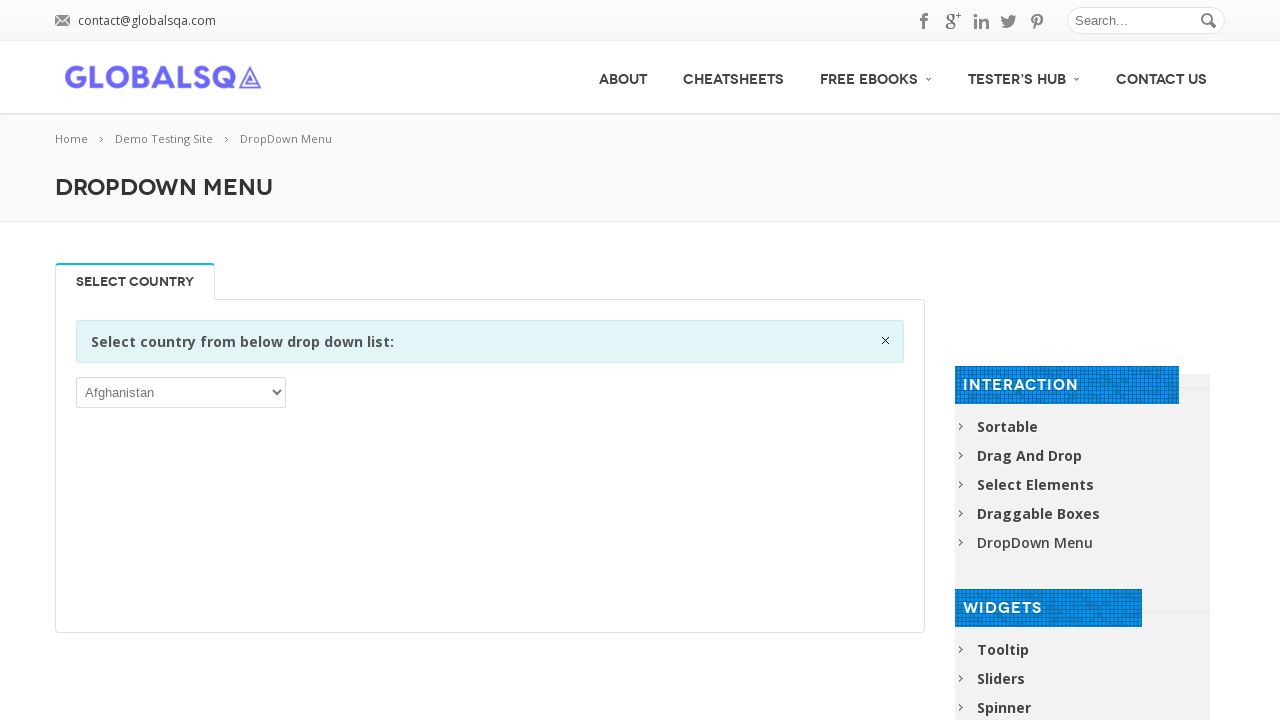

Selected option at index 6 from the dropdown menu on //select
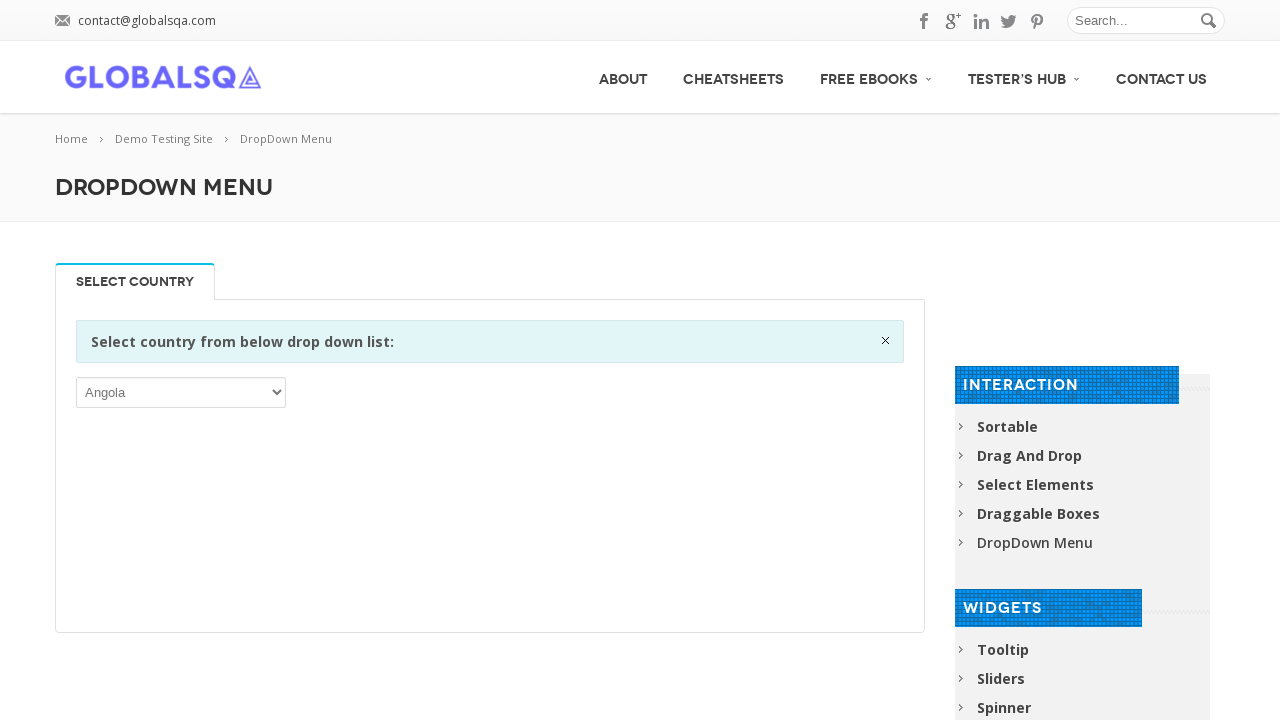

Waited 500ms for the selection to be applied
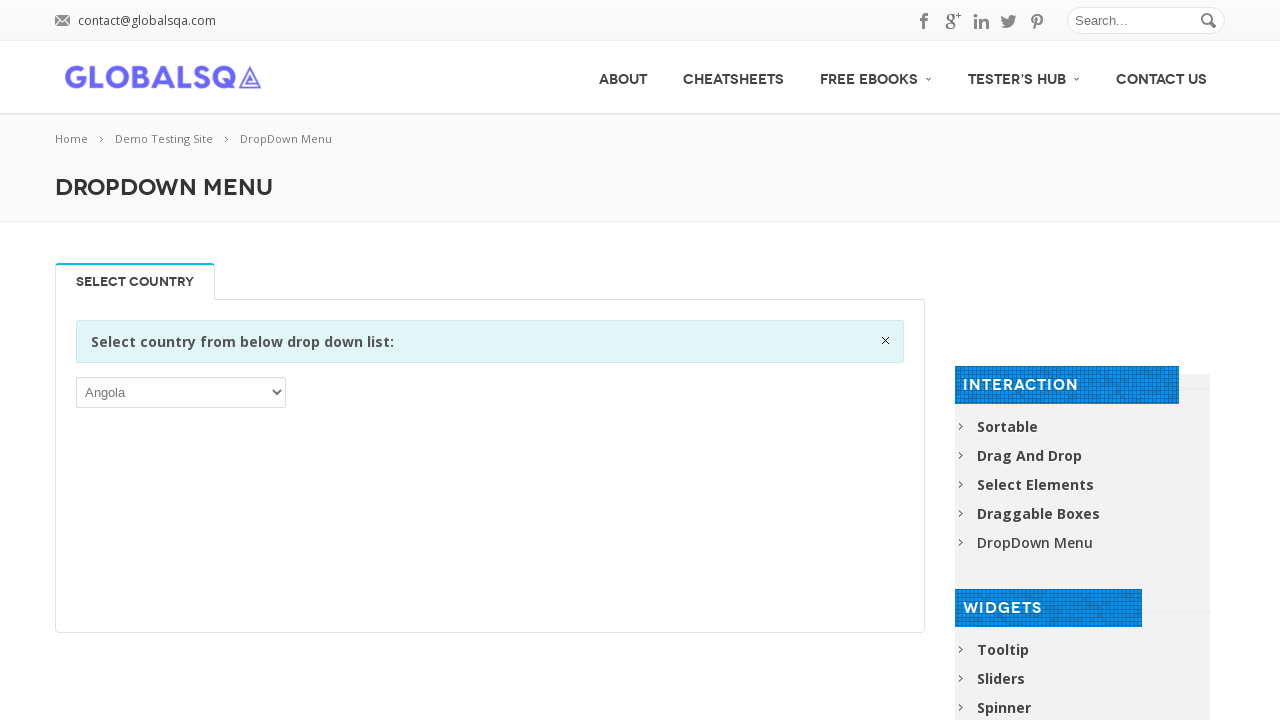

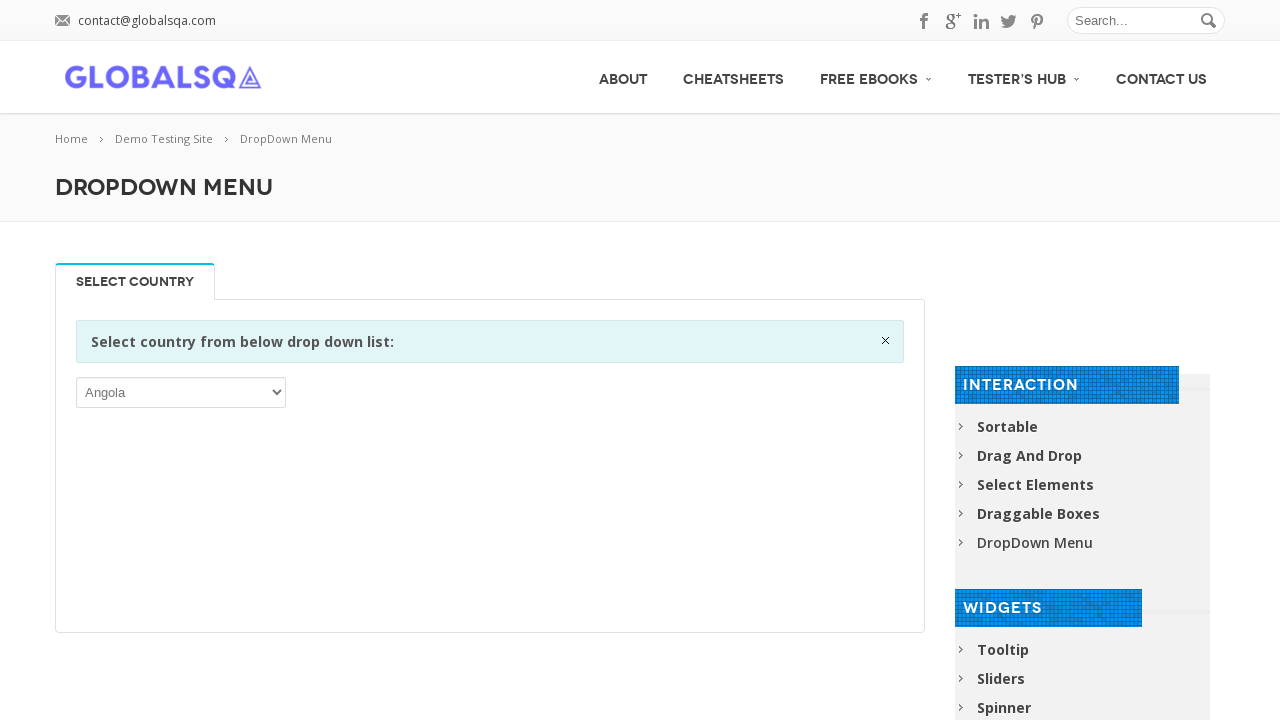